Tests dynamic content loading by clicking a start button and waiting for dynamically loaded content to appear

Starting URL: https://the-internet.herokuapp.com/dynamic_loading/2

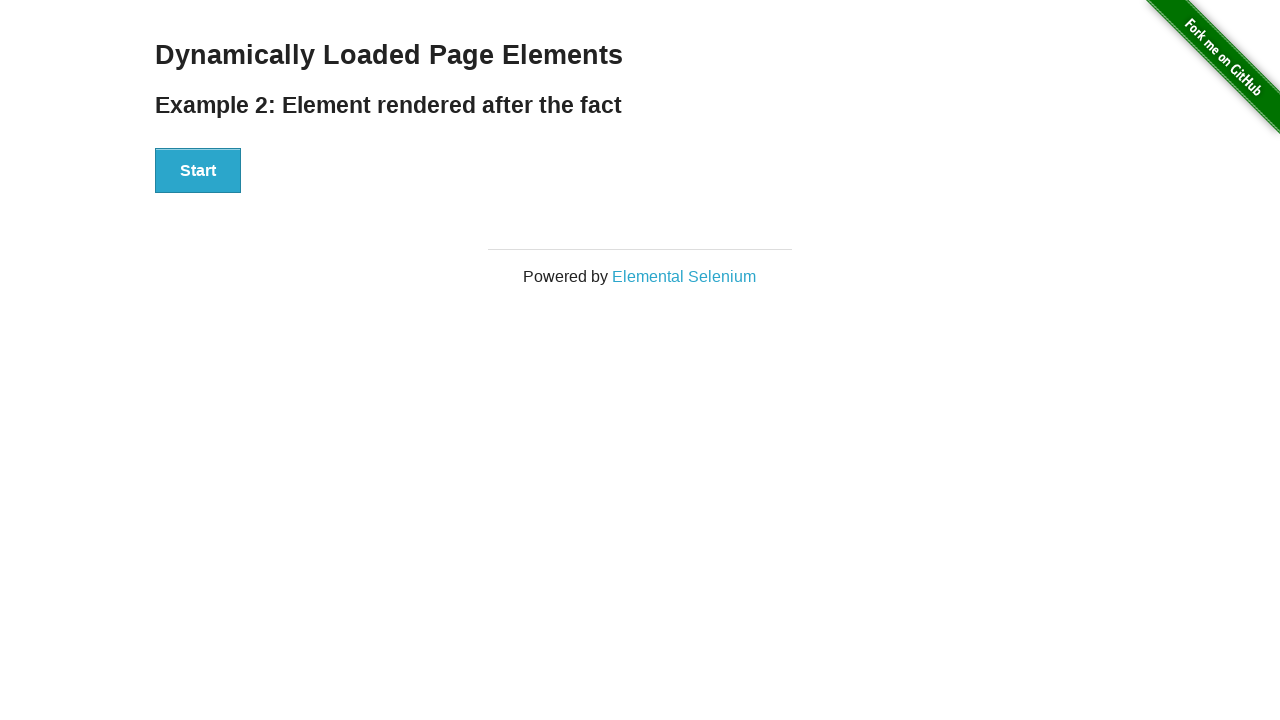

Clicked start button to trigger dynamic loading at (198, 171) on xpath=//div[@id='start']/child::*
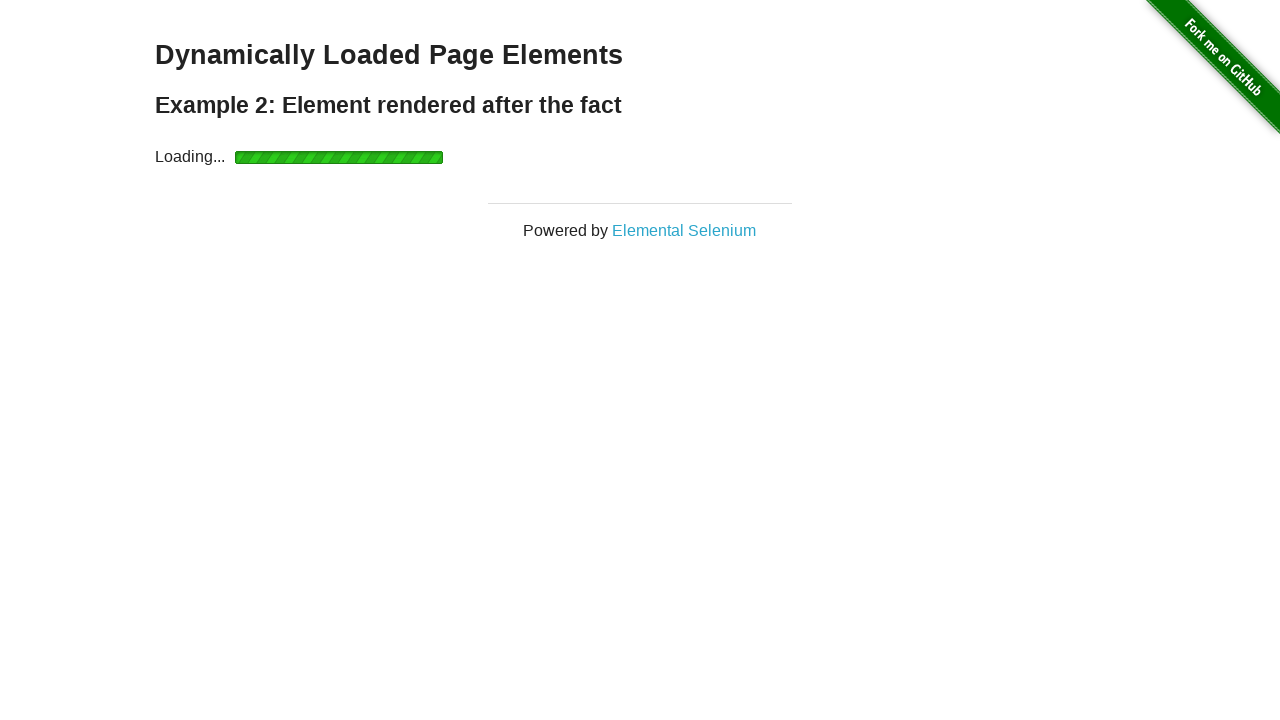

Loading indicator appeared
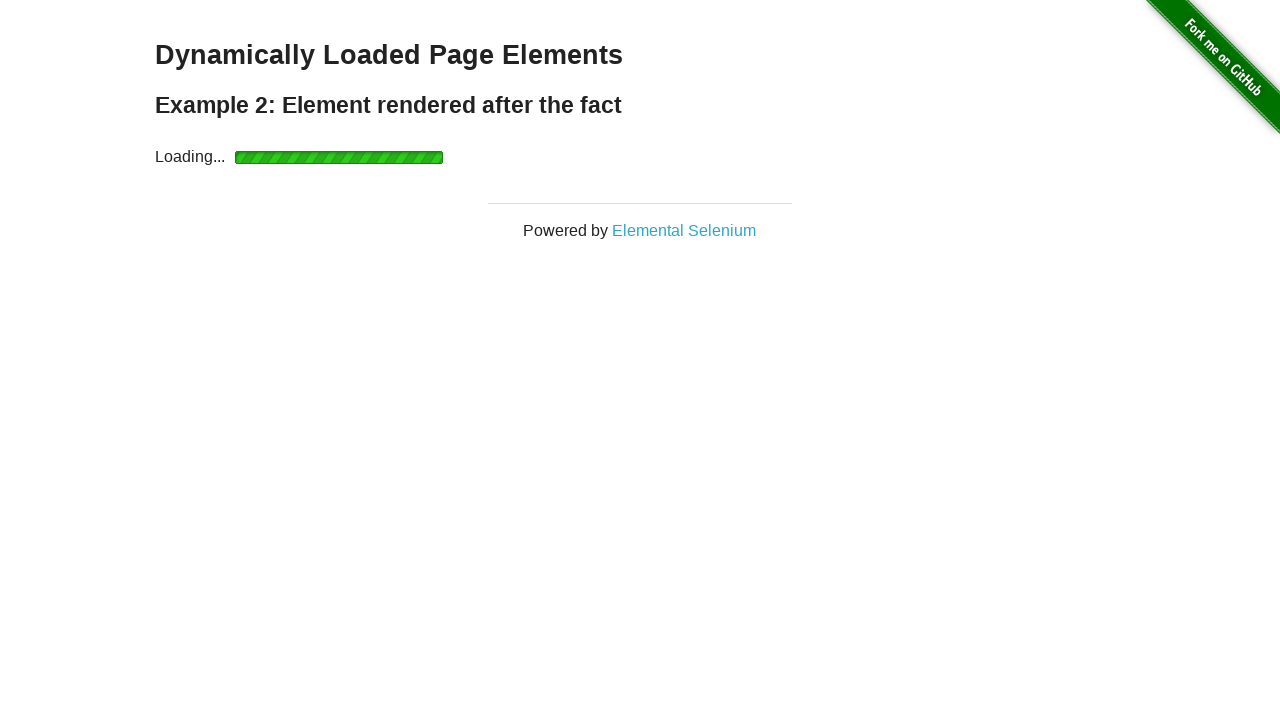

Dynamic content loaded and became visible
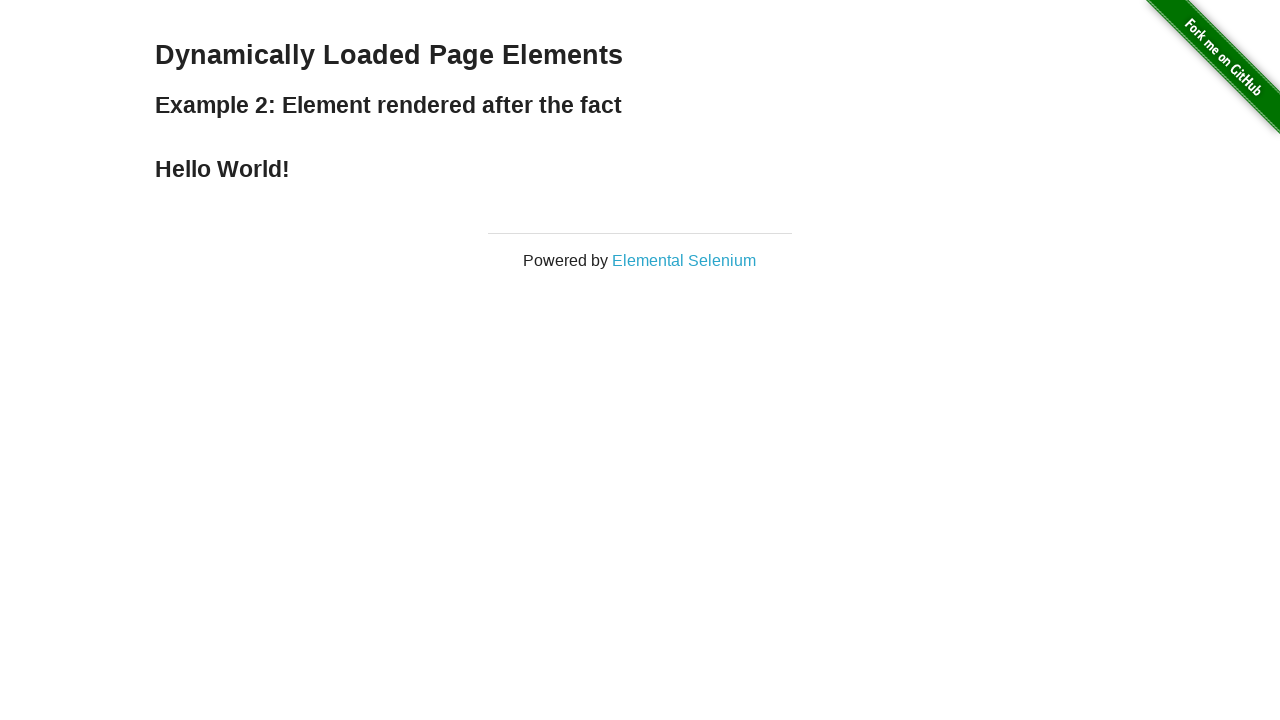

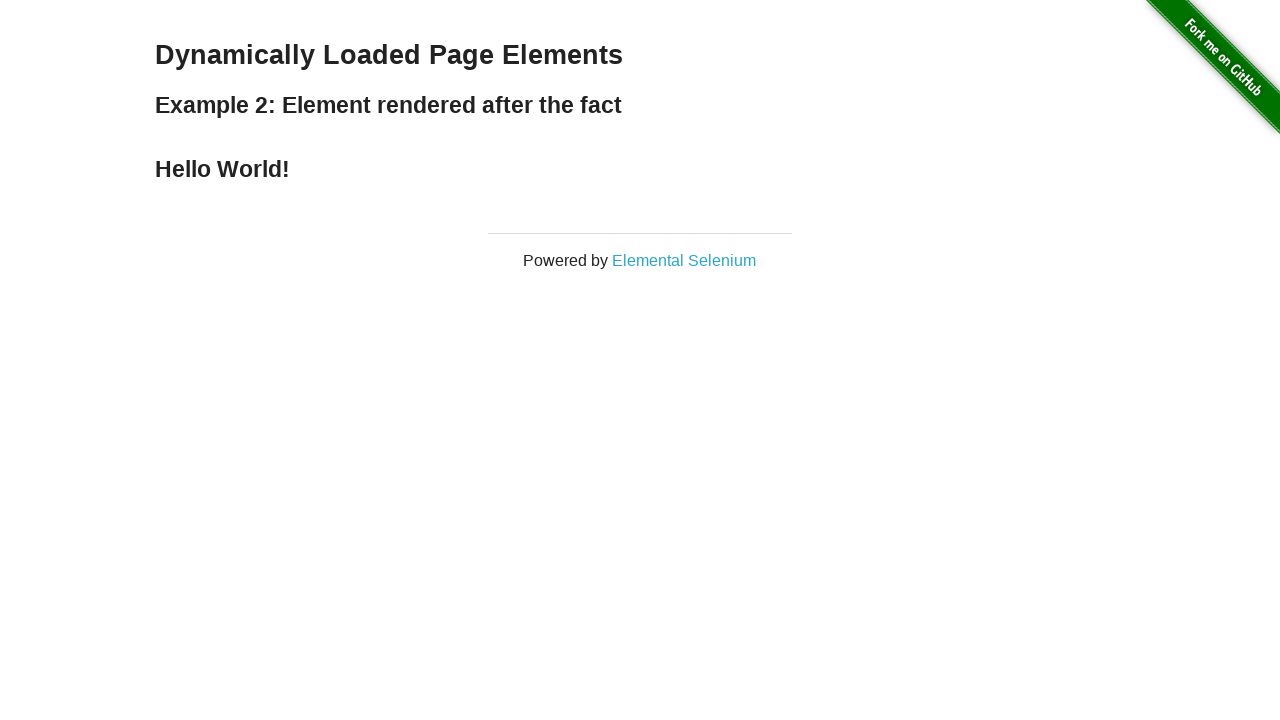